Tests that new todo items are appended to the bottom of the list by creating 3 items and verifying count display.

Starting URL: https://demo.playwright.dev/todomvc

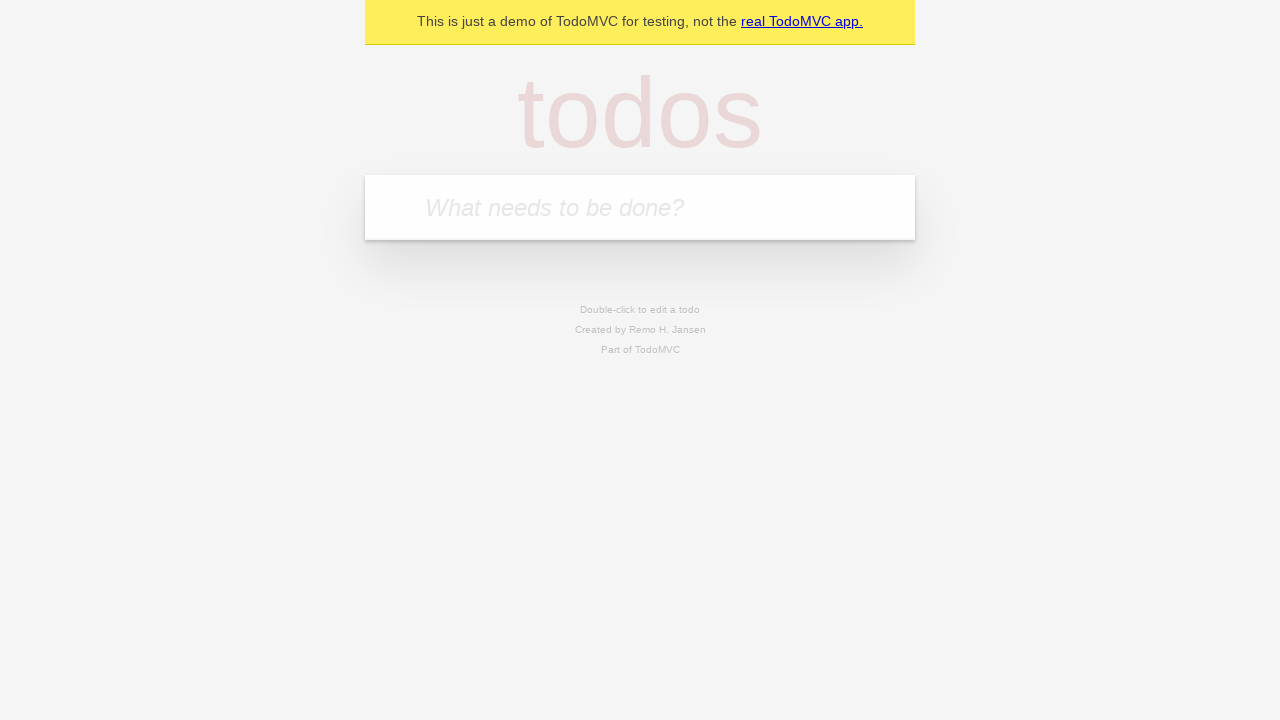

Filled todo input with 'buy some cheese' on internal:attr=[placeholder="What needs to be done?"i]
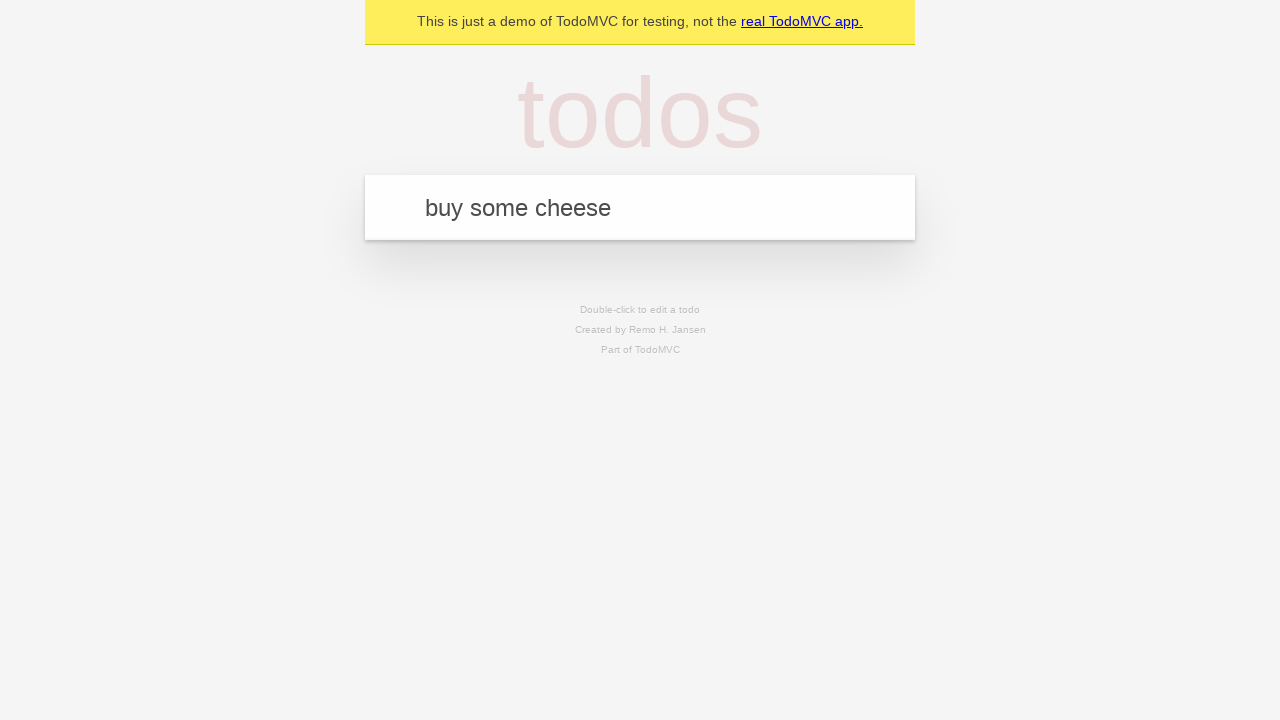

Pressed Enter to add first todo item on internal:attr=[placeholder="What needs to be done?"i]
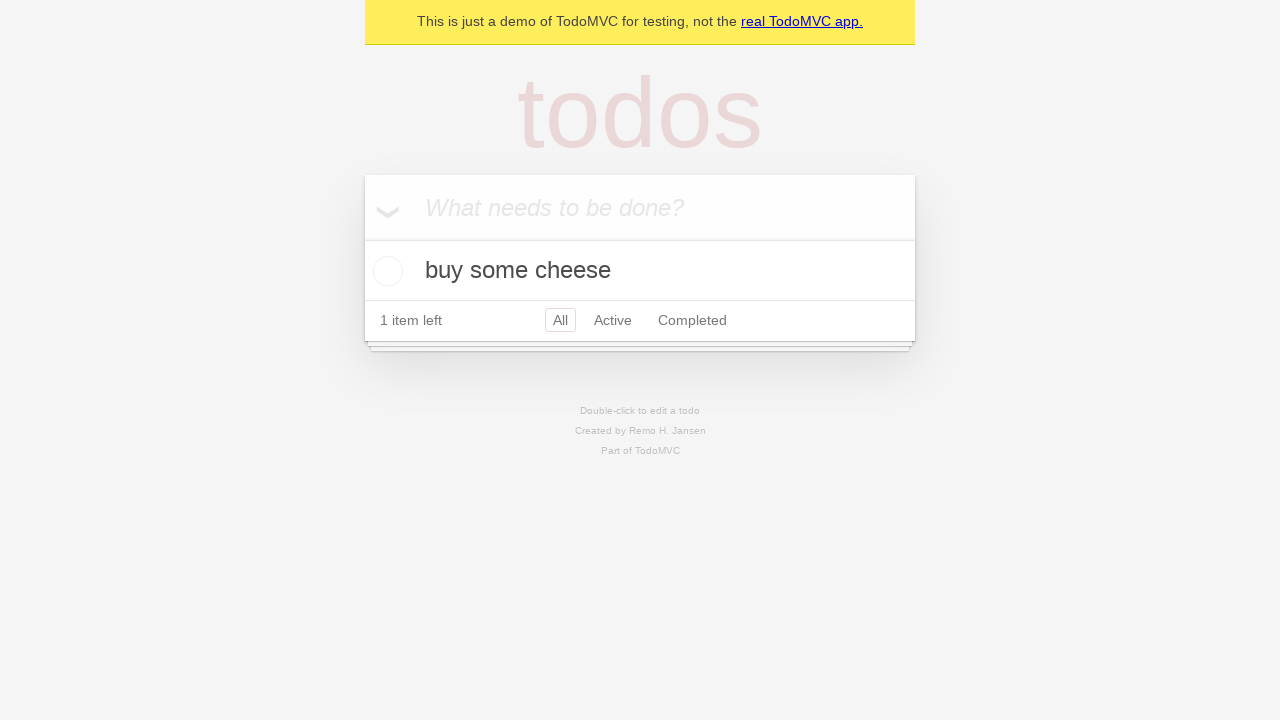

Filled todo input with 'feed the cat' on internal:attr=[placeholder="What needs to be done?"i]
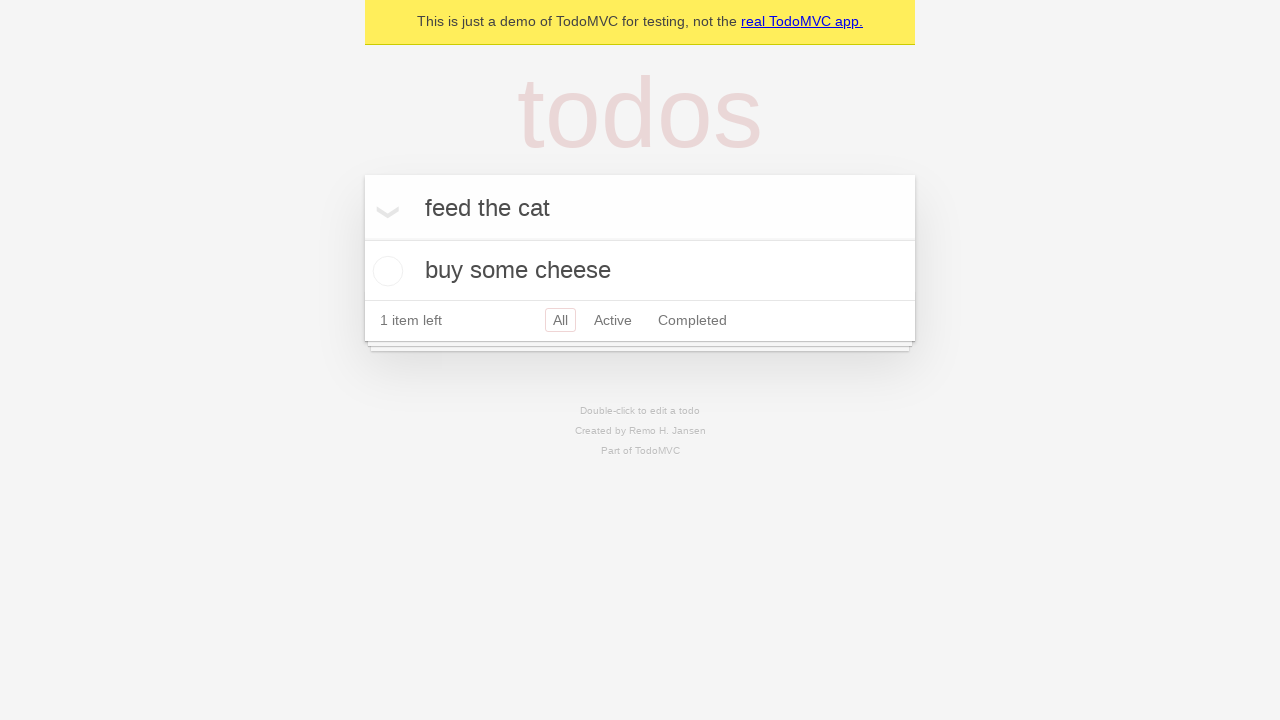

Pressed Enter to add second todo item on internal:attr=[placeholder="What needs to be done?"i]
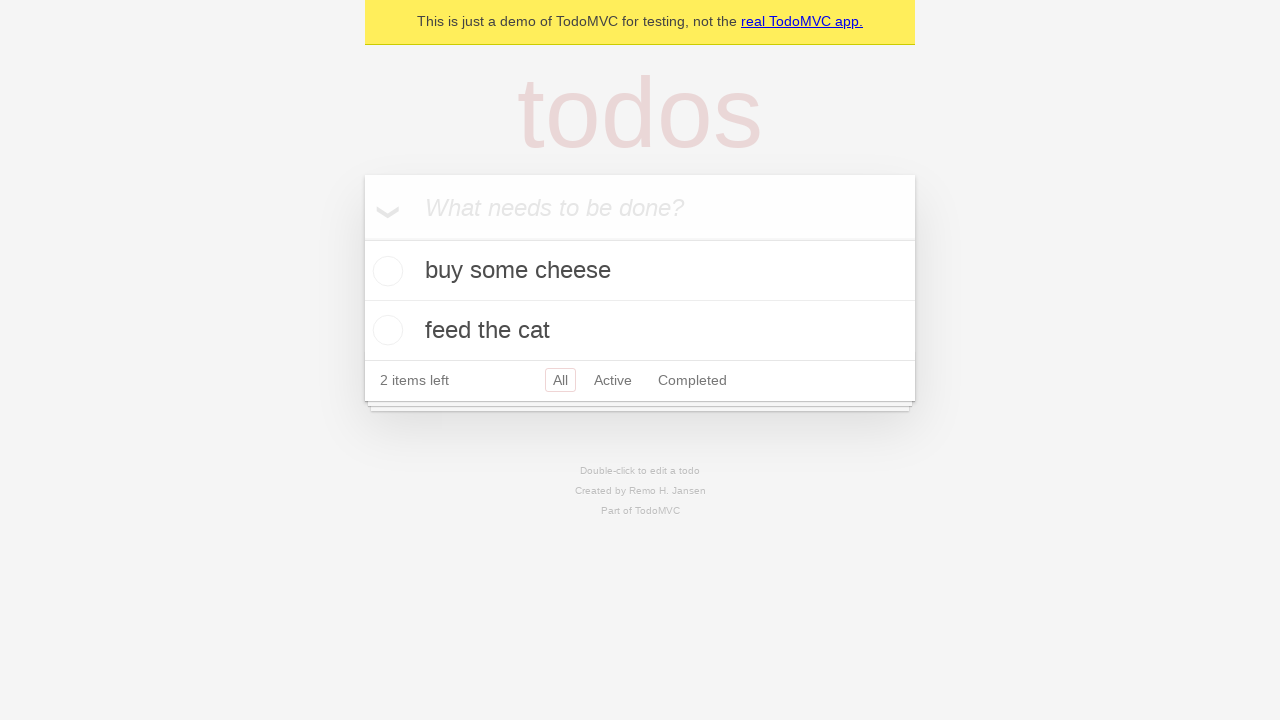

Filled todo input with 'book a doctors appointment' on internal:attr=[placeholder="What needs to be done?"i]
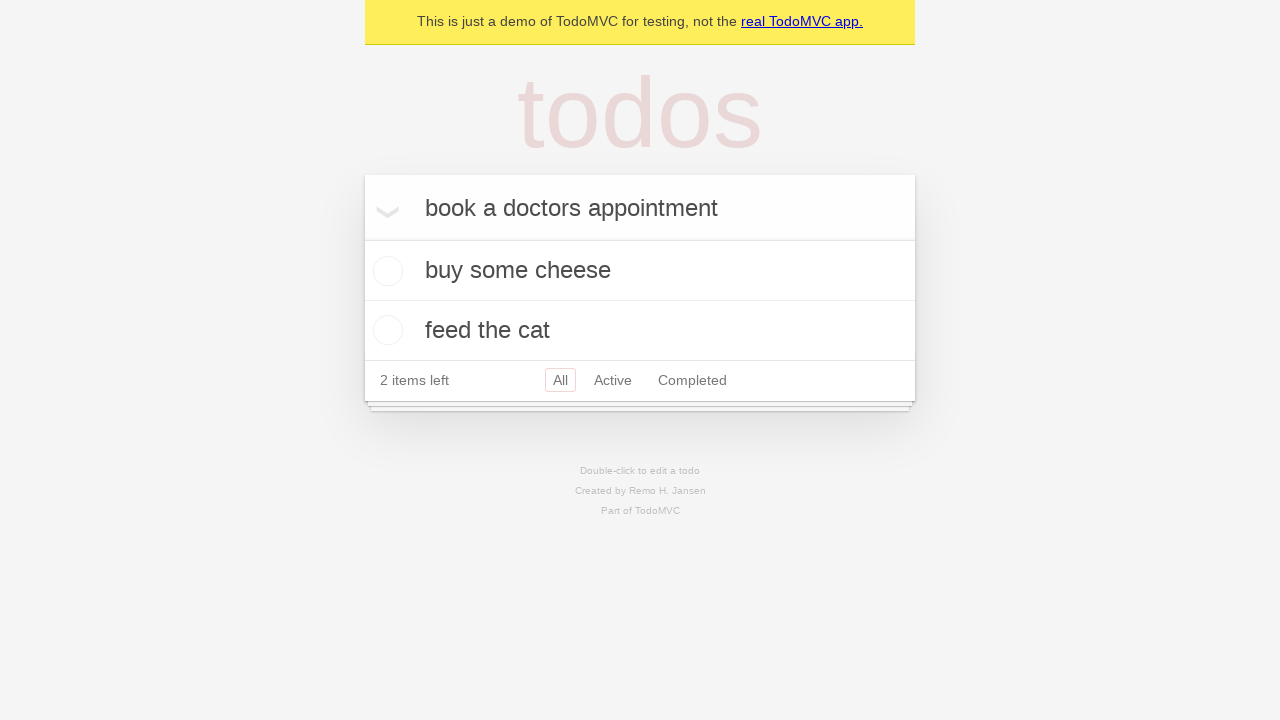

Pressed Enter to add third todo item on internal:attr=[placeholder="What needs to be done?"i]
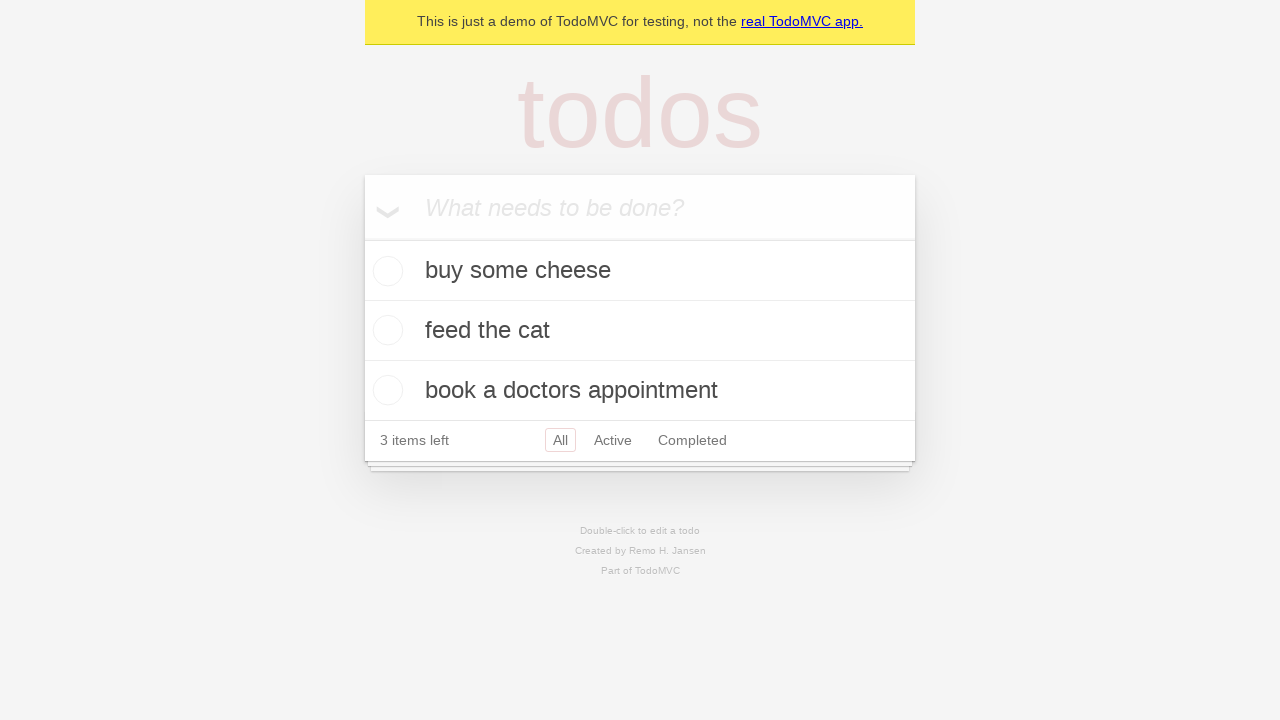

Todo count element loaded, confirming all 3 items were added
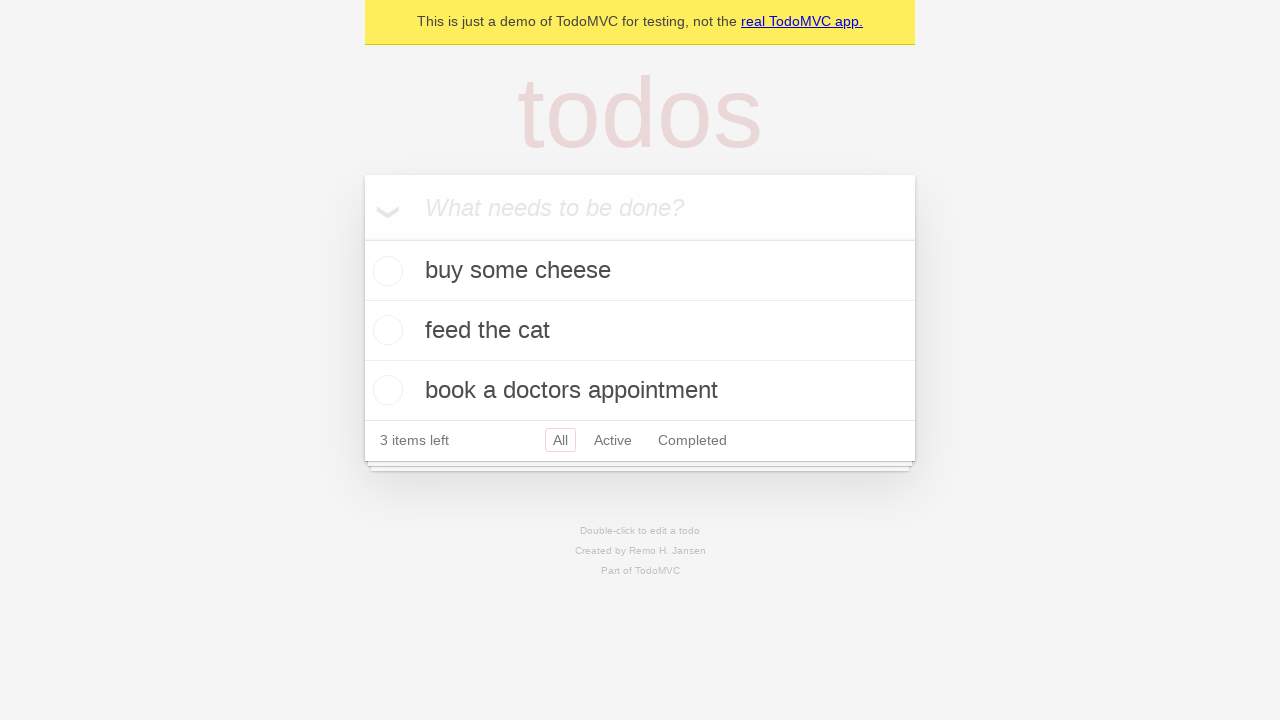

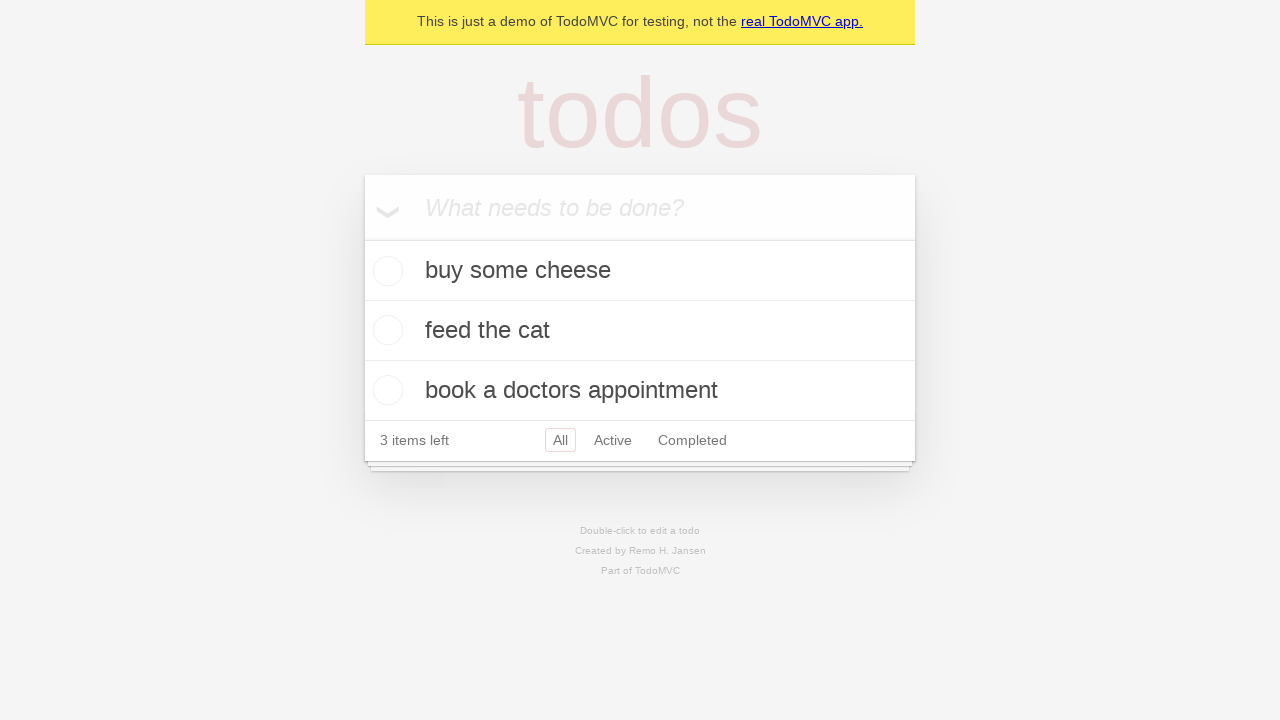